Tests input field functionality by entering a name into a form field using an absolute XPath locator

Starting URL: https://demoapps.qspiders.com/ui?scenario=1

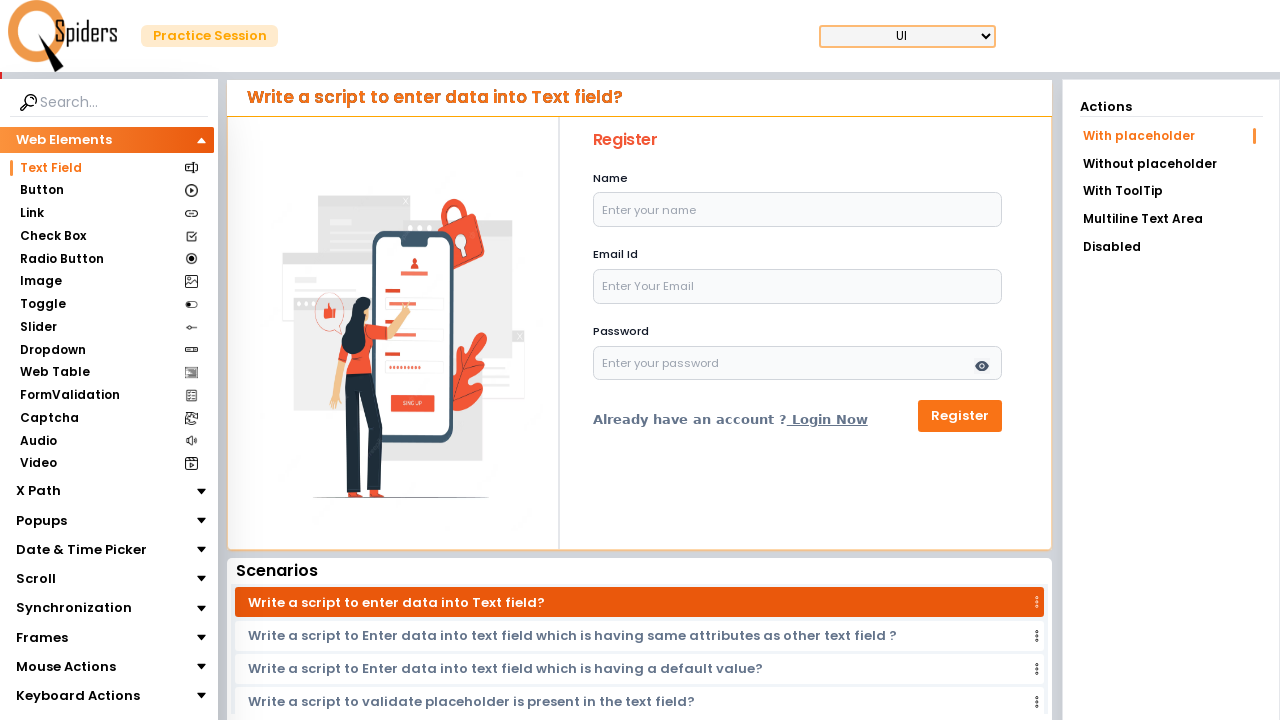

Entered 'Marcus' into input field using absolute XPath locator on xpath=/html[1]/body[1]/div[1]/div[1]/div[2]/section[1]/main[1]/section[1]/articl
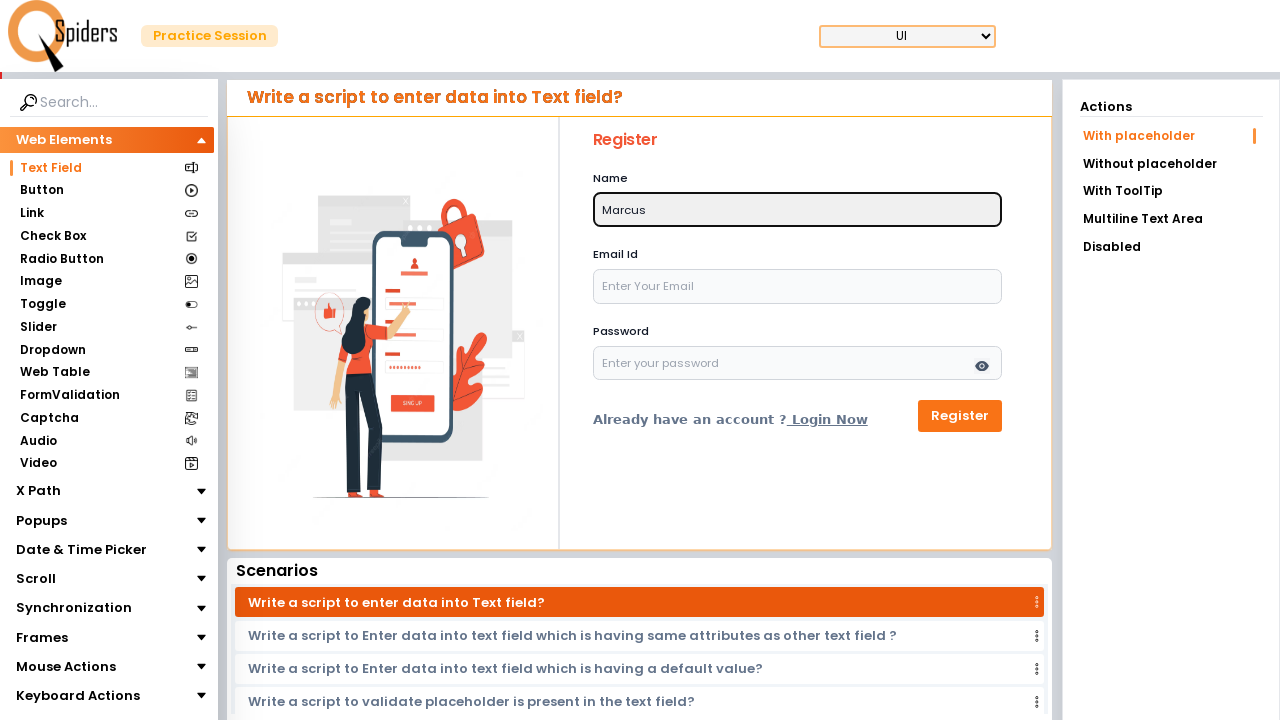

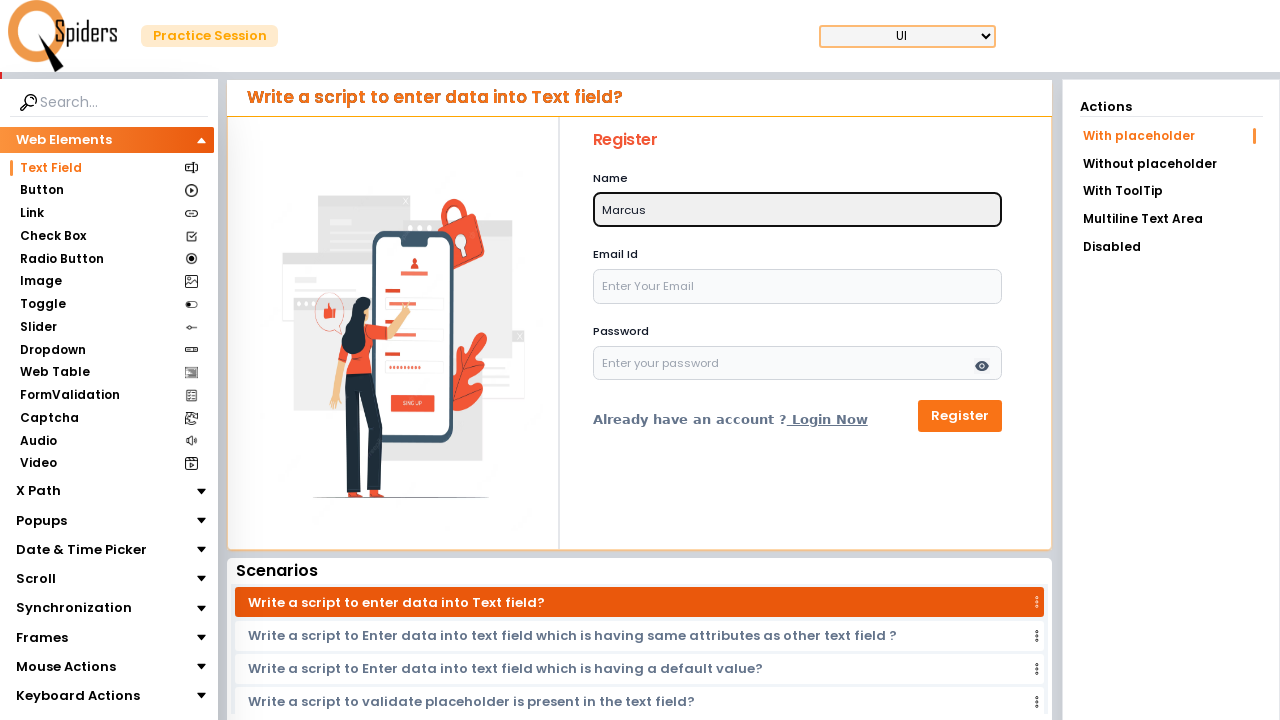